Tests that the main and footer sections become visible after adding a todo item.

Starting URL: https://demo.playwright.dev/todomvc

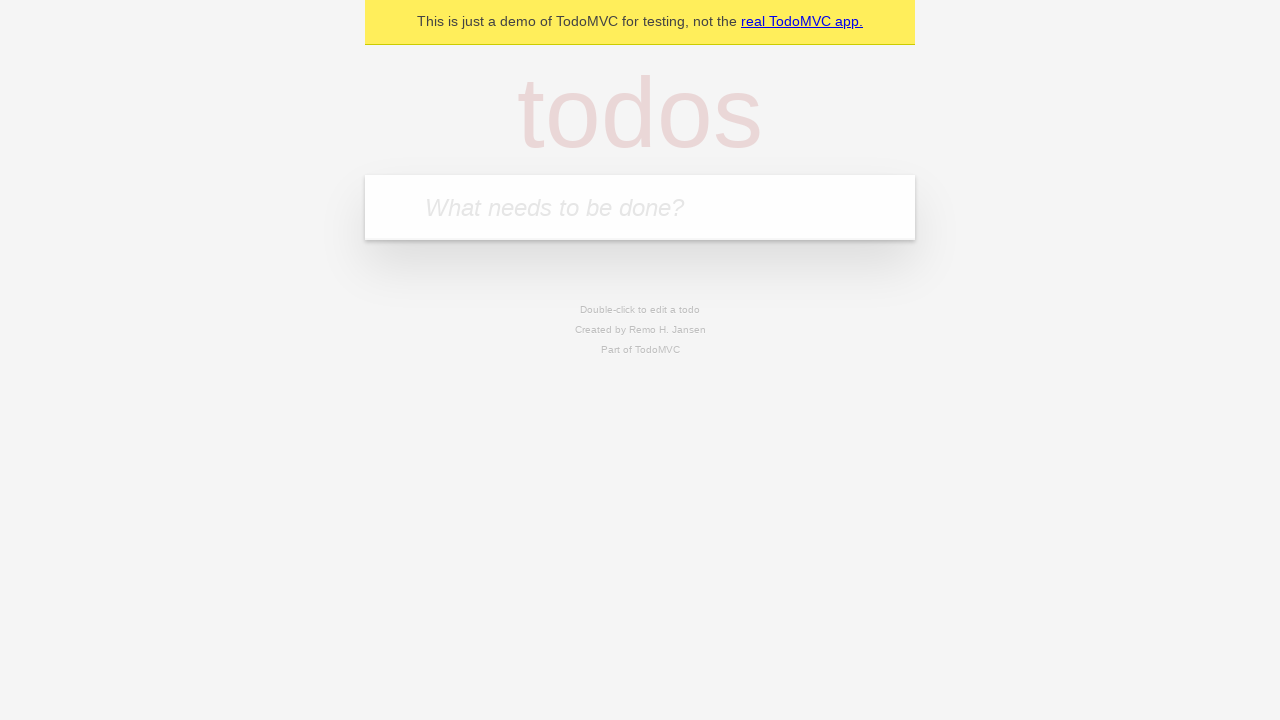

Filled todo input with 'buy some cheese' on internal:attr=[placeholder="What needs to be done?"i]
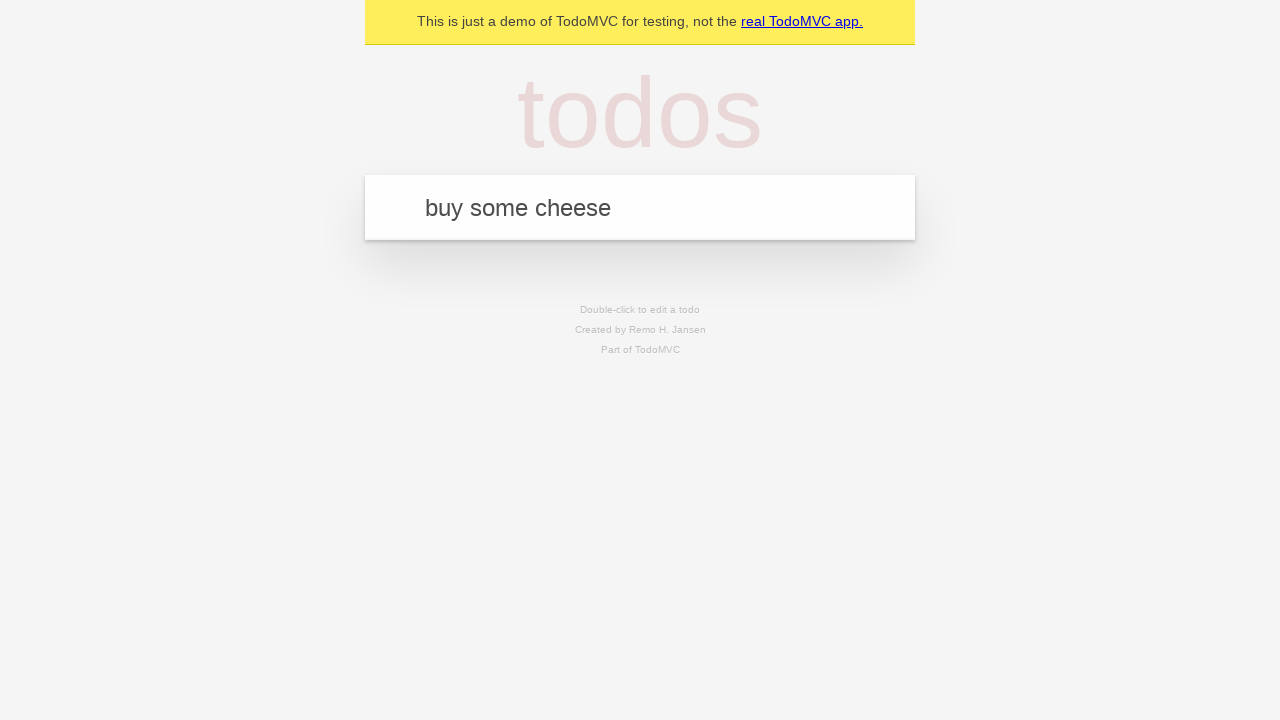

Pressed Enter to add todo item on internal:attr=[placeholder="What needs to be done?"i]
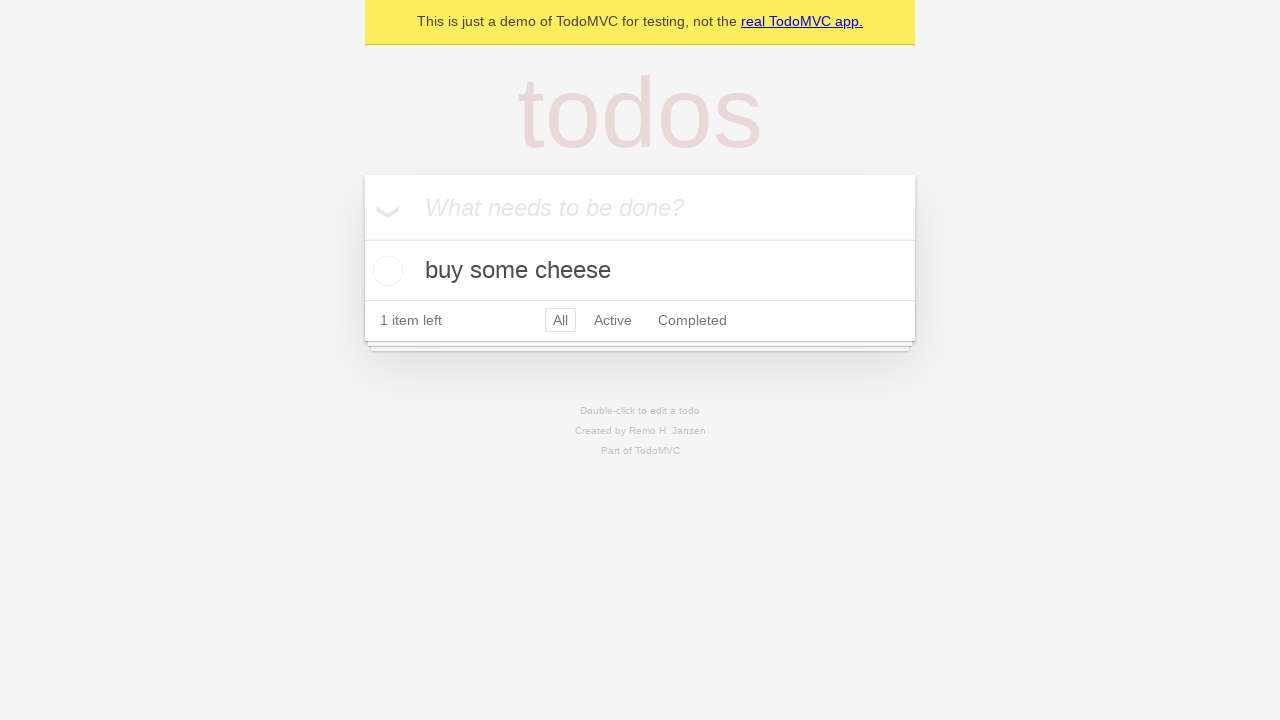

Main section (#main) became visible
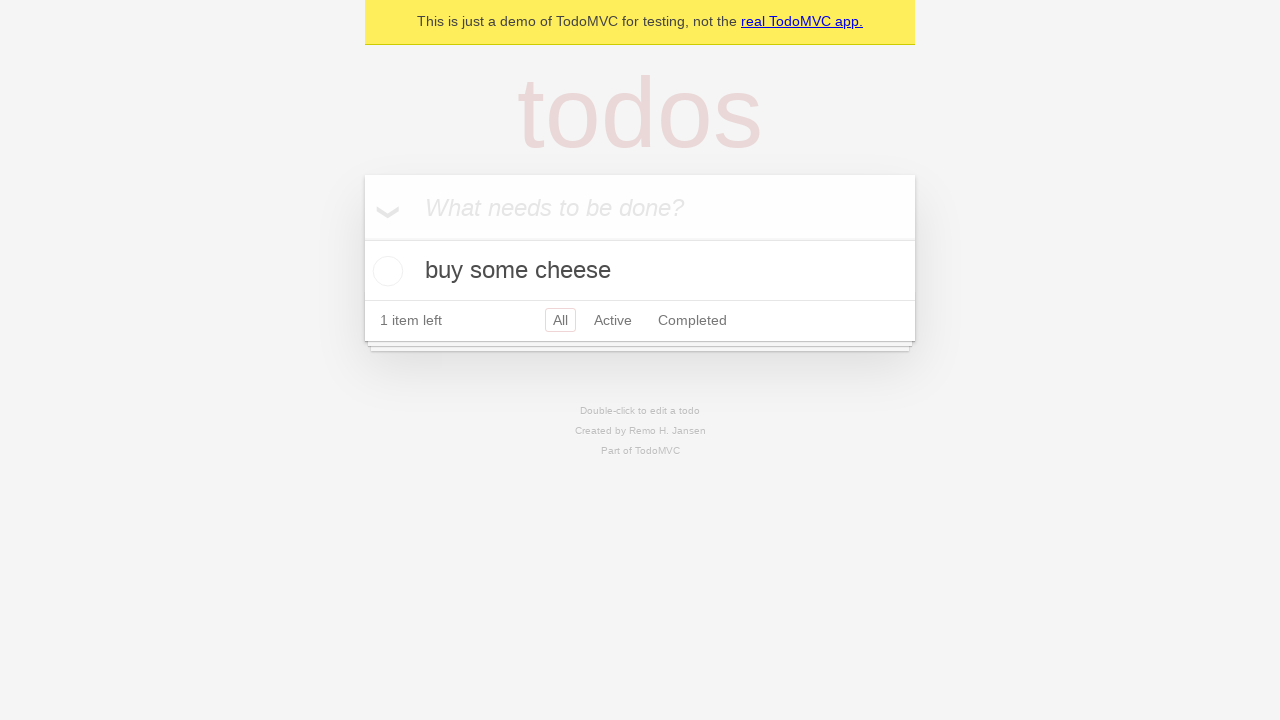

Footer section (#footer) became visible
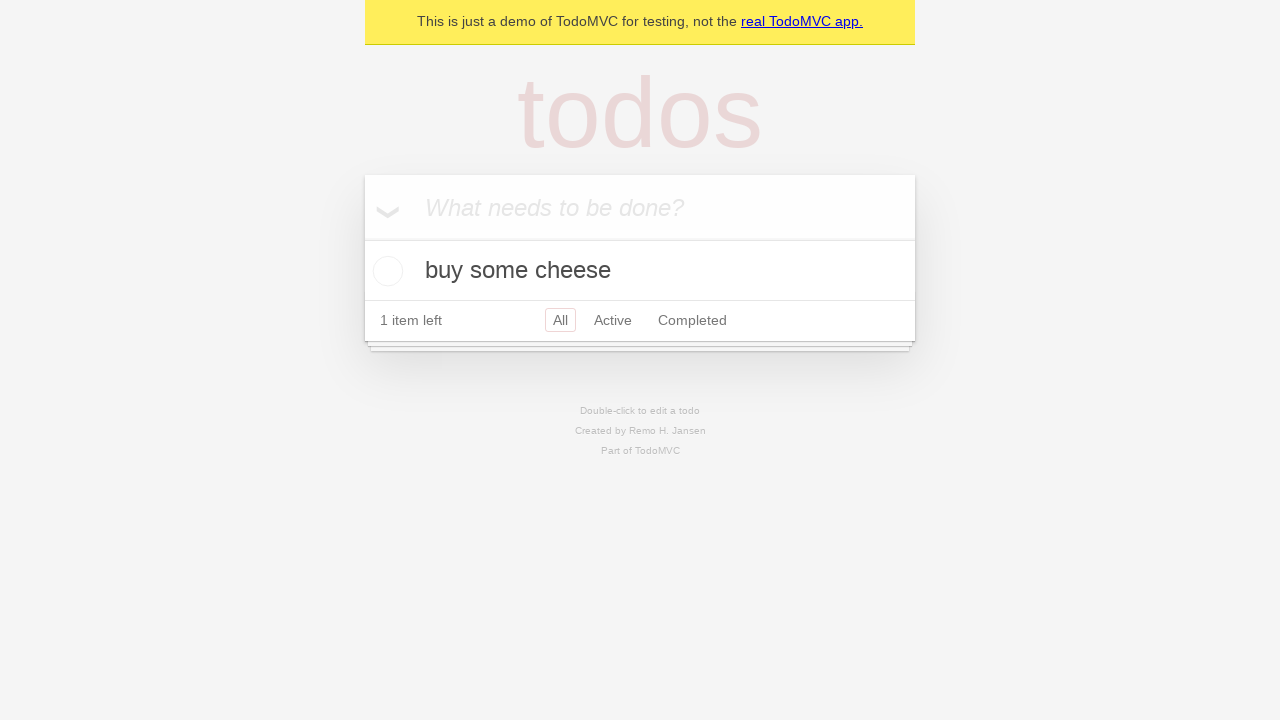

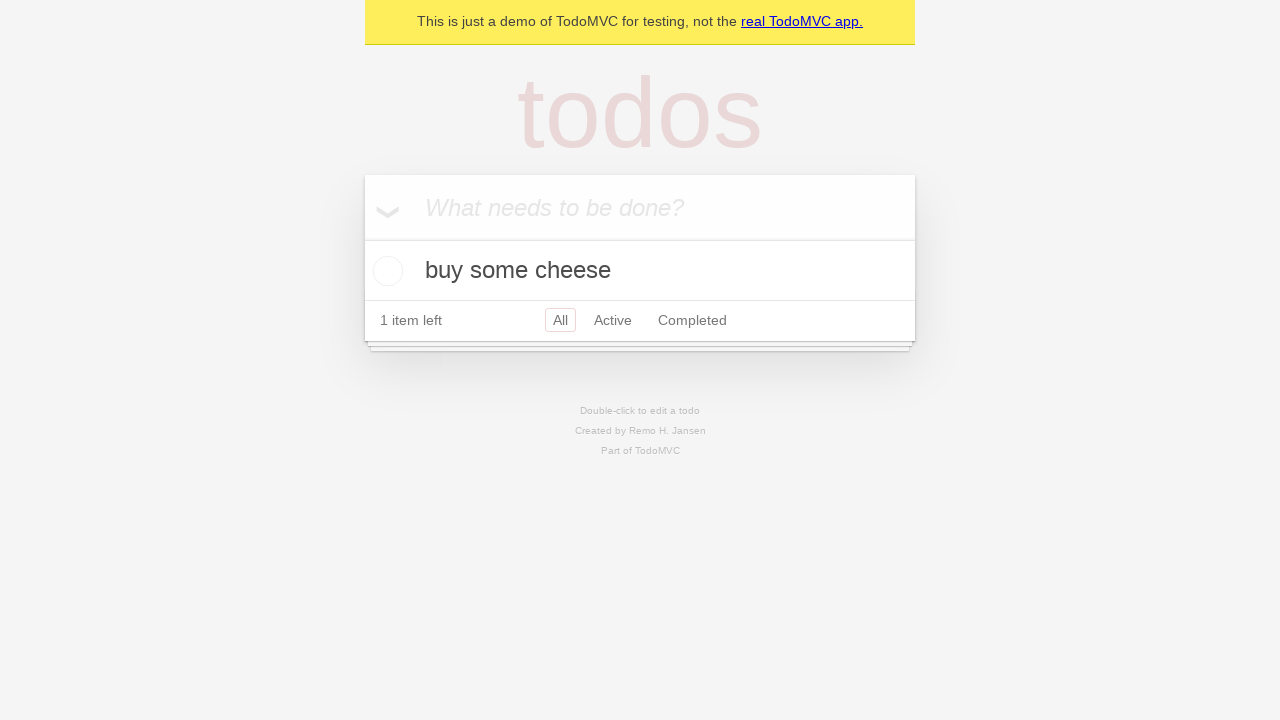